Tests table sorting functionality by clicking on the column header for vegetable names and verifying that the table is correctly sorted

Starting URL: https://rahulshettyacademy.com/seleniumPractise/#/offers

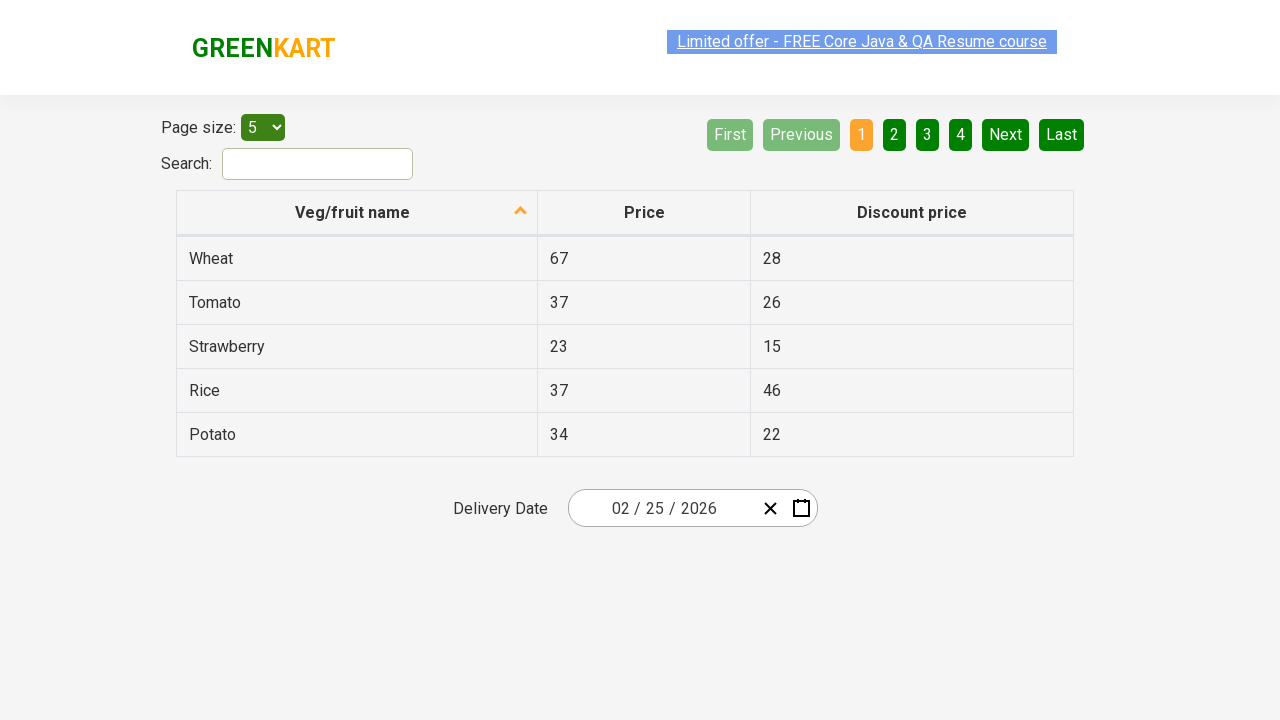

Clicked 'Veg/fruit name' column header to sort table at (353, 212) on xpath=//span[text()='Veg/fruit name']
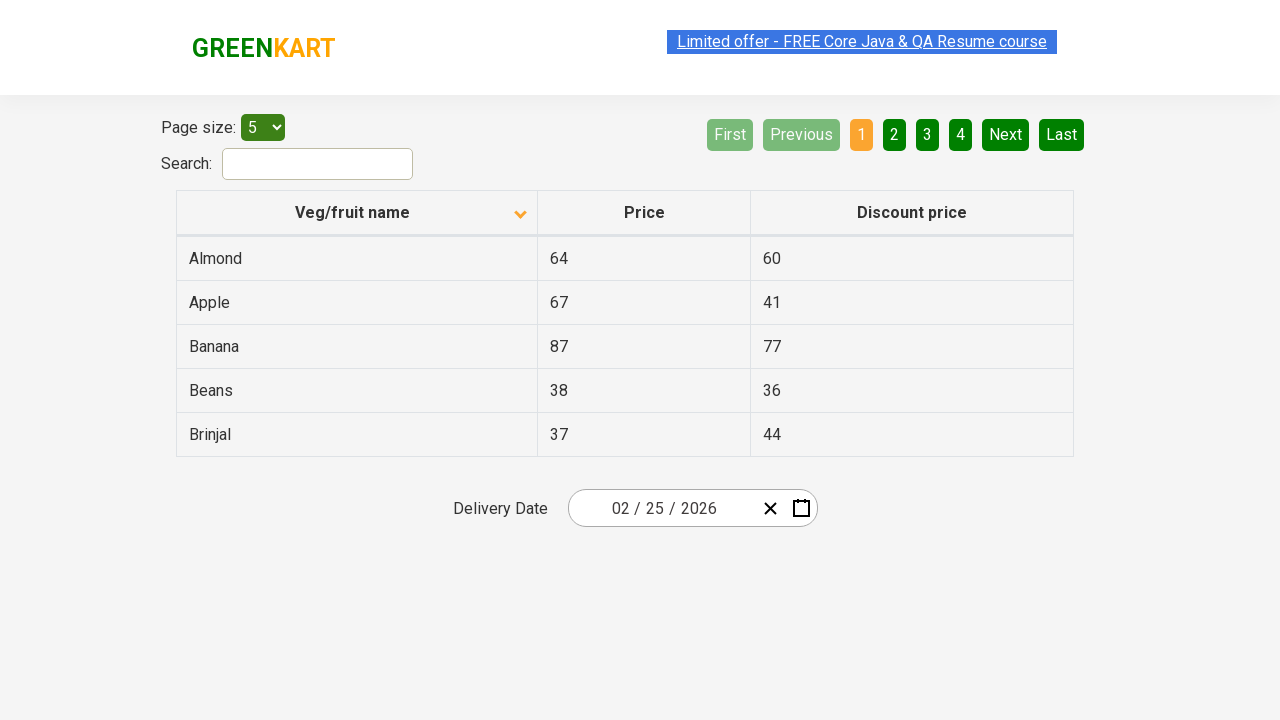

Waited 1 second for table sorting to complete
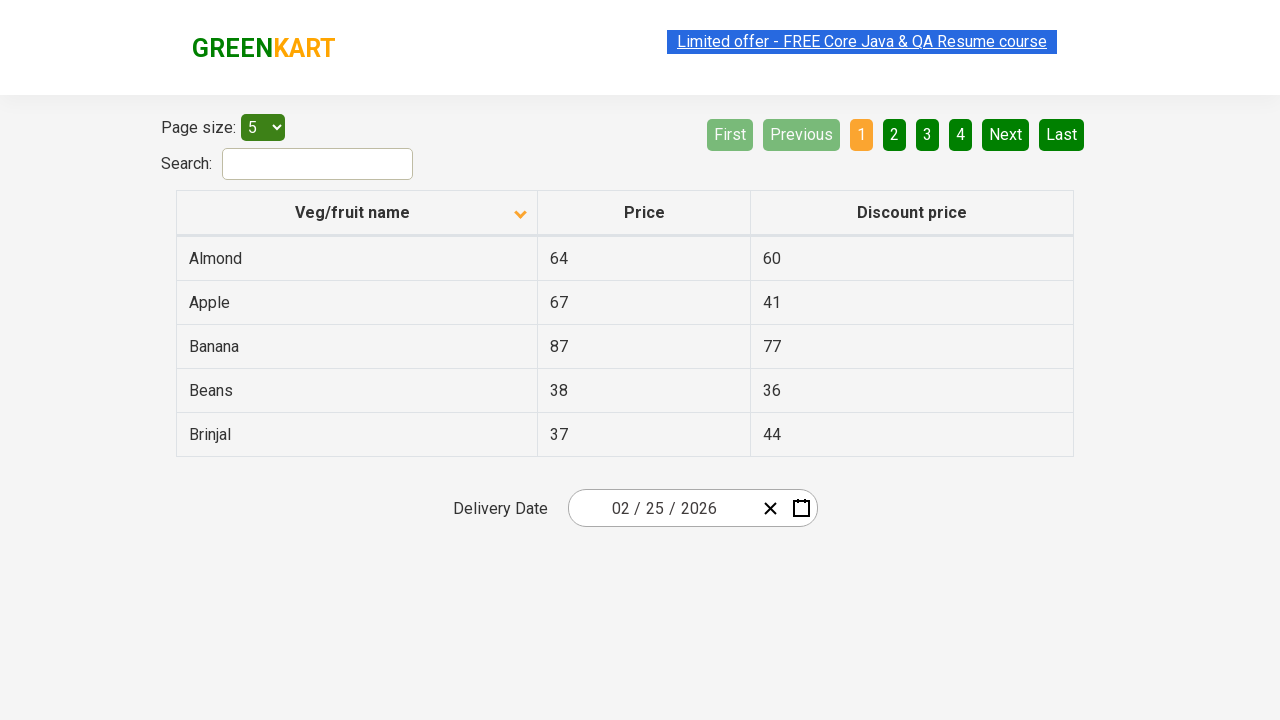

Located all vegetable name elements in the table
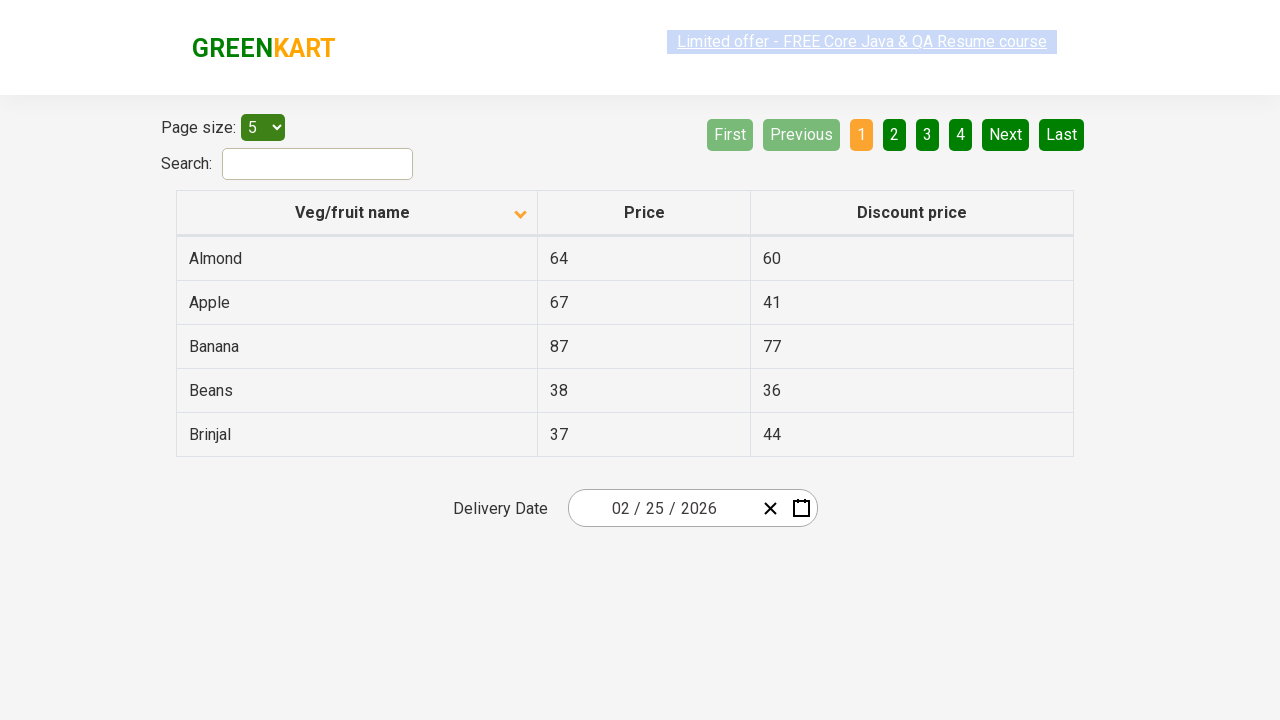

Extracted 5 vegetable names from table
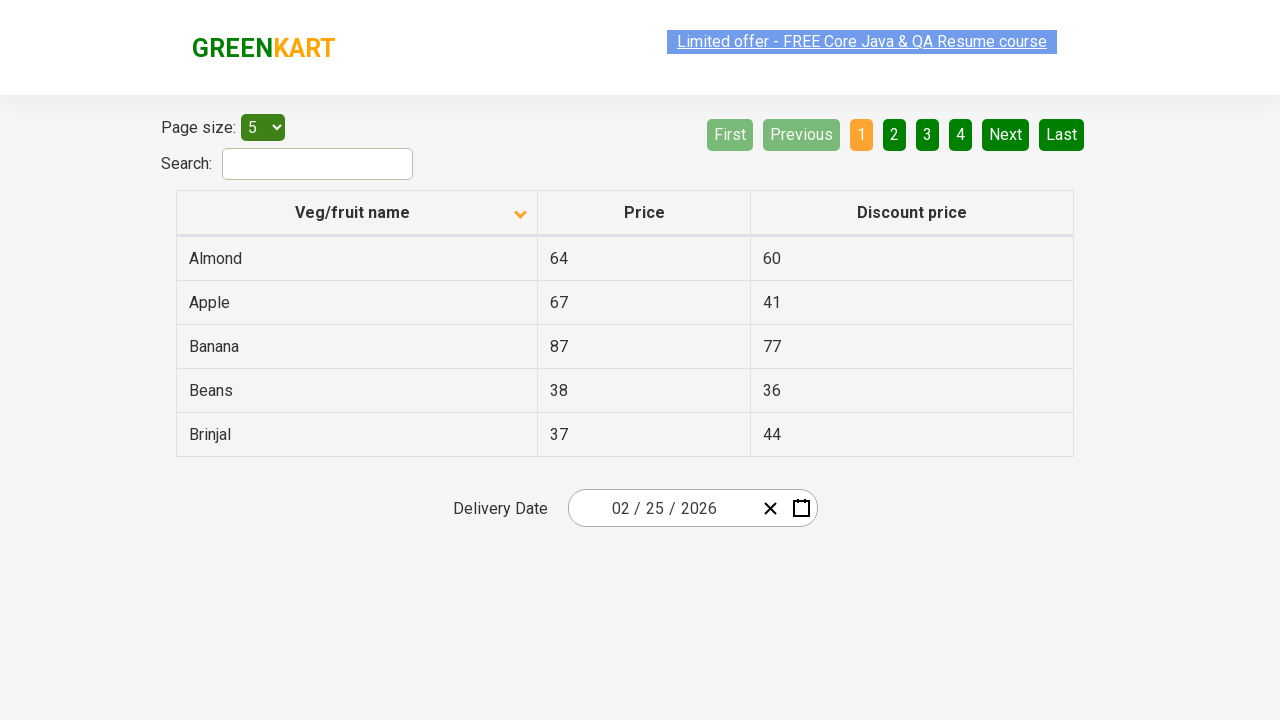

Created sorted copy of vegetable names for comparison
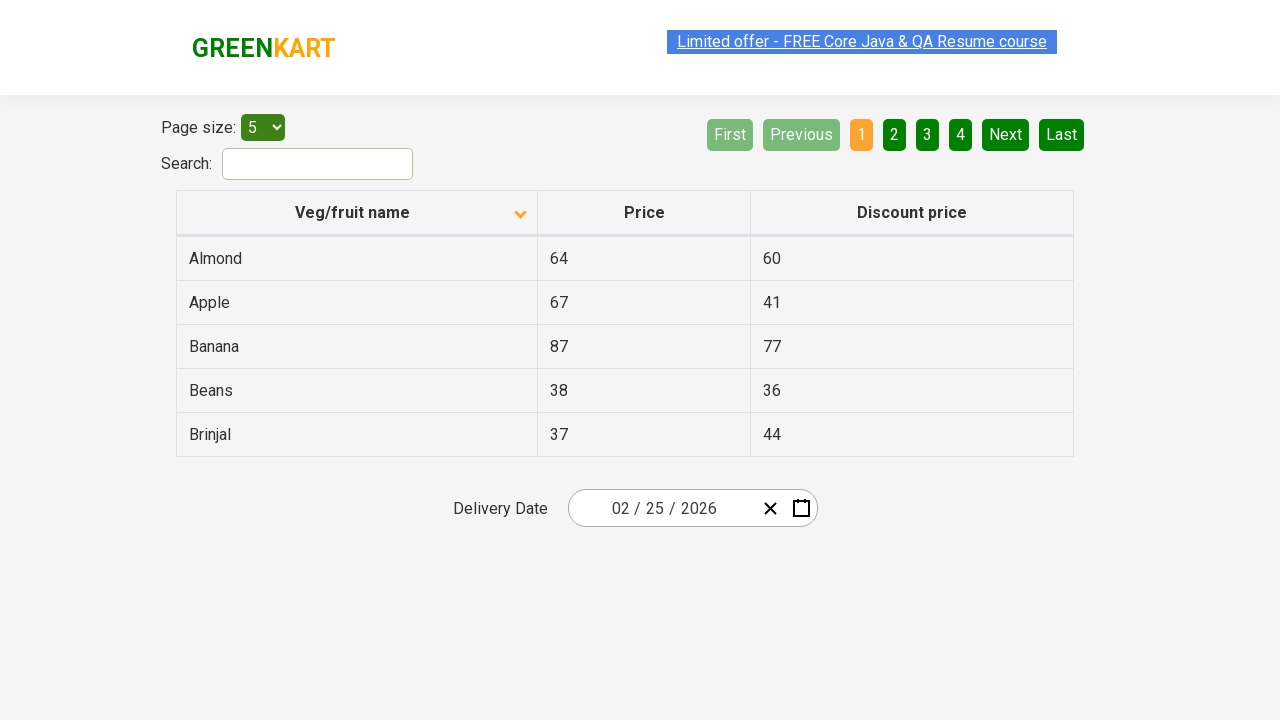

Verified that table is correctly sorted alphabetically
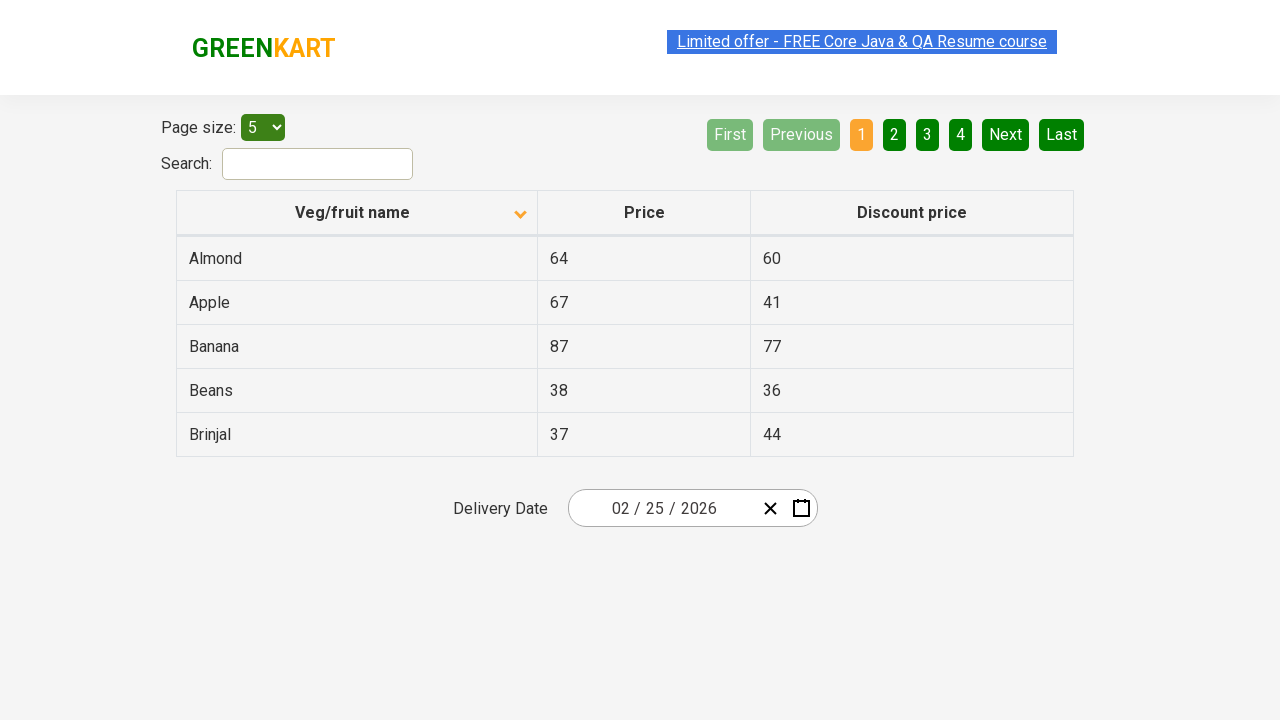

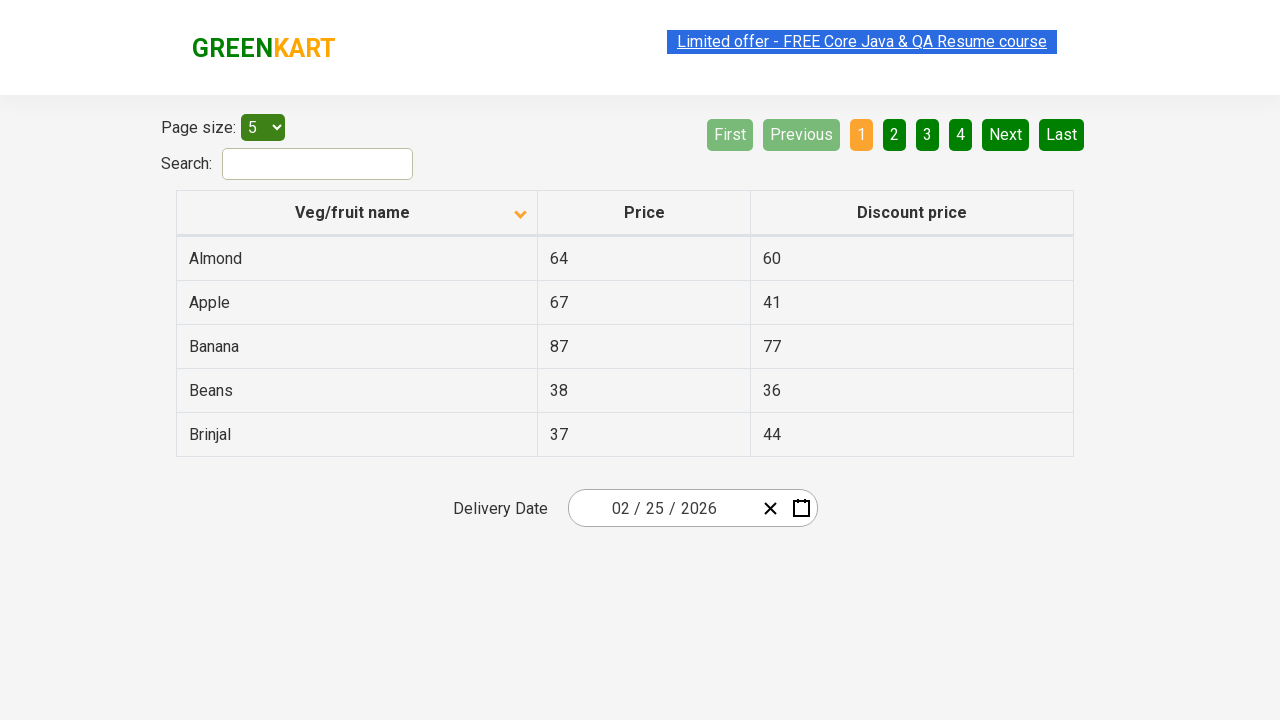